Tests ZIP code validation with minimum 5 digits by entering a valid ZIP code and verifying the registration form appears

Starting URL: https://www.sharelane.com/cgi-bin/register.py

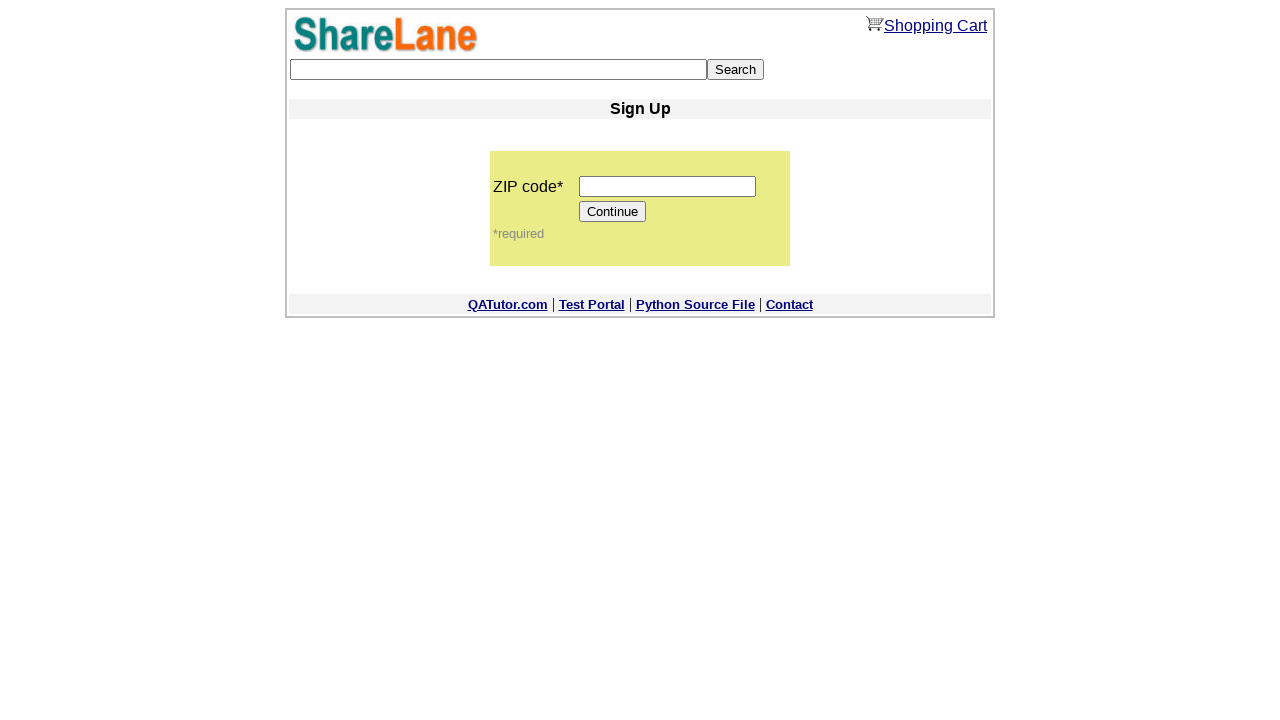

Filled ZIP code field with '00000' on input[name='zip_code']
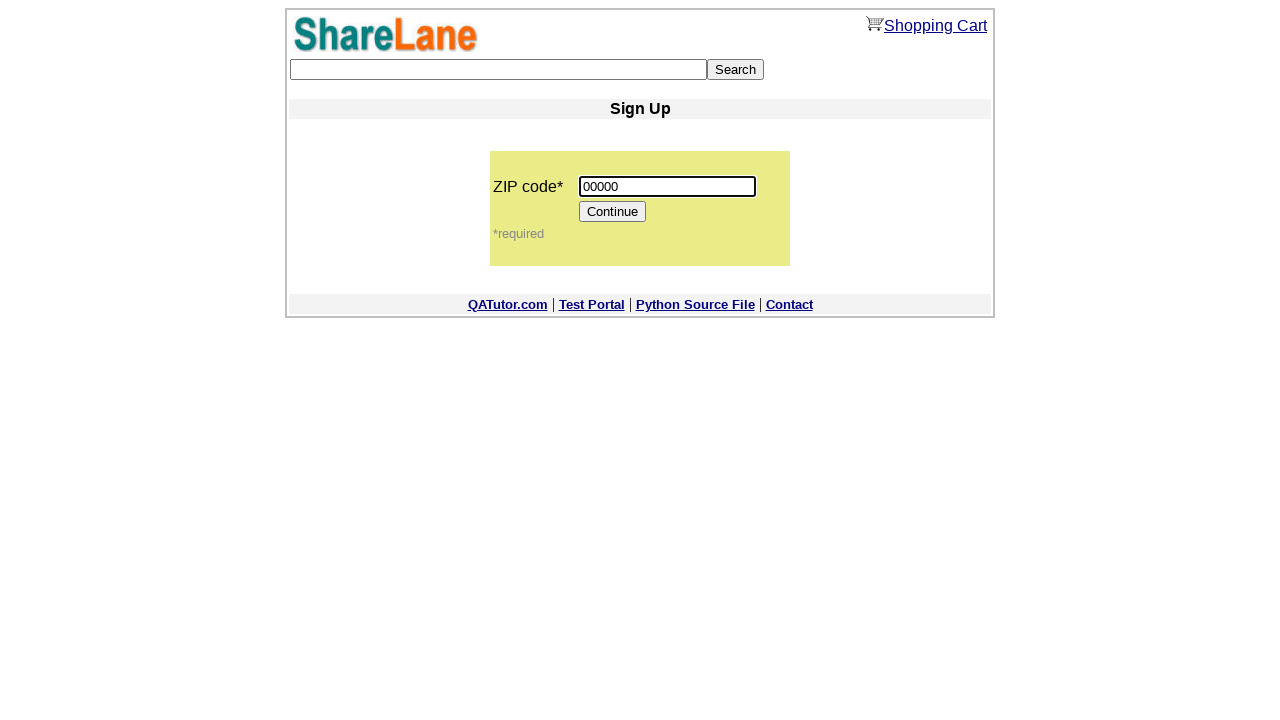

Clicked Continue button to proceed with ZIP code validation at (613, 212) on input[value='Continue']
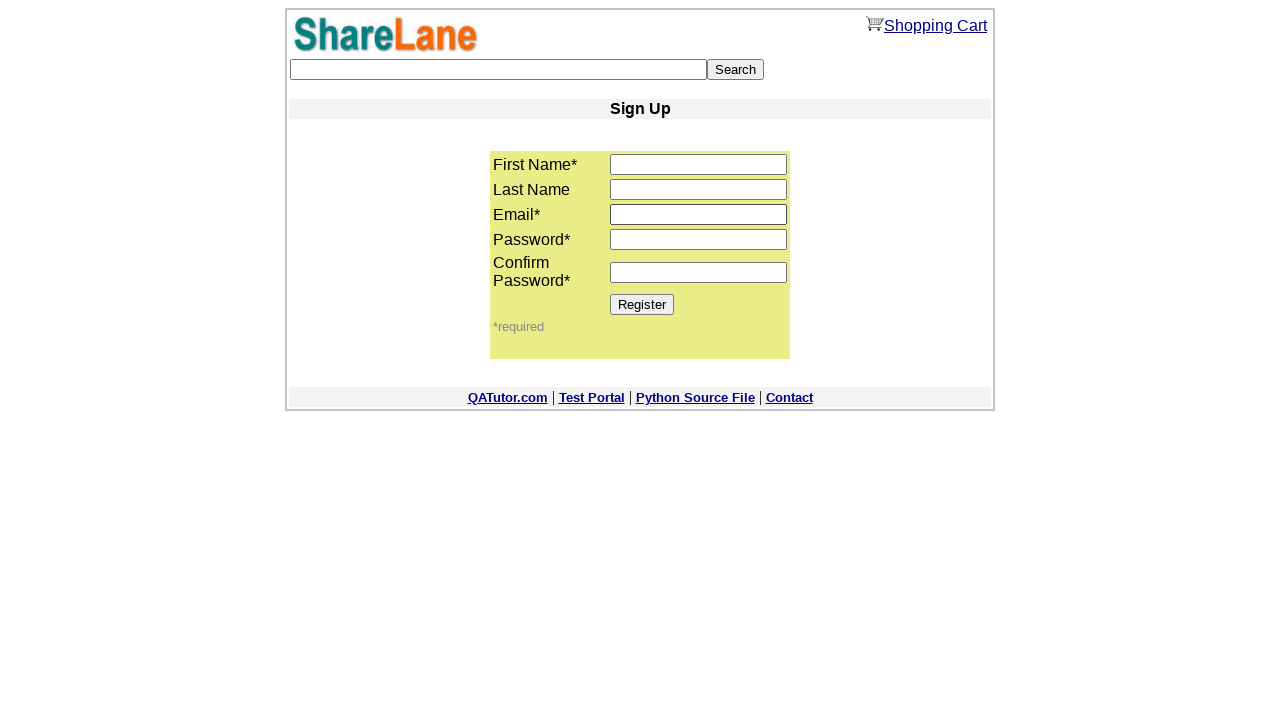

Registration form appeared with Register button visible
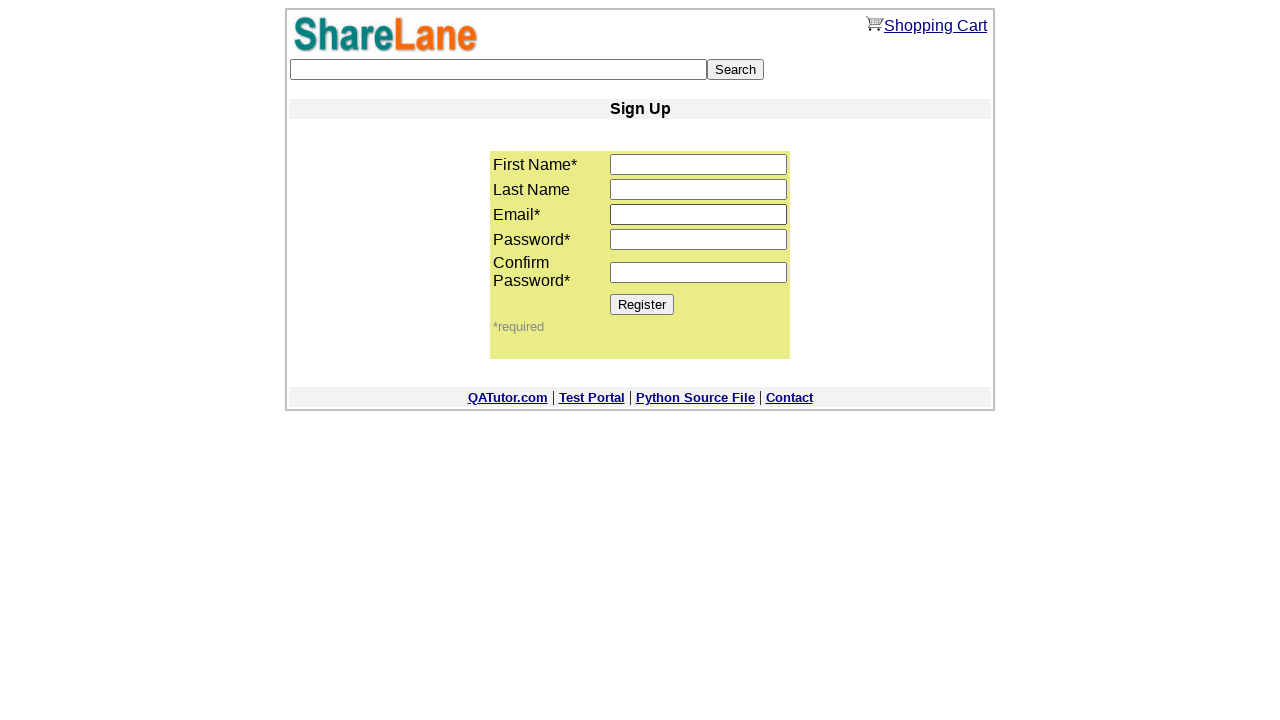

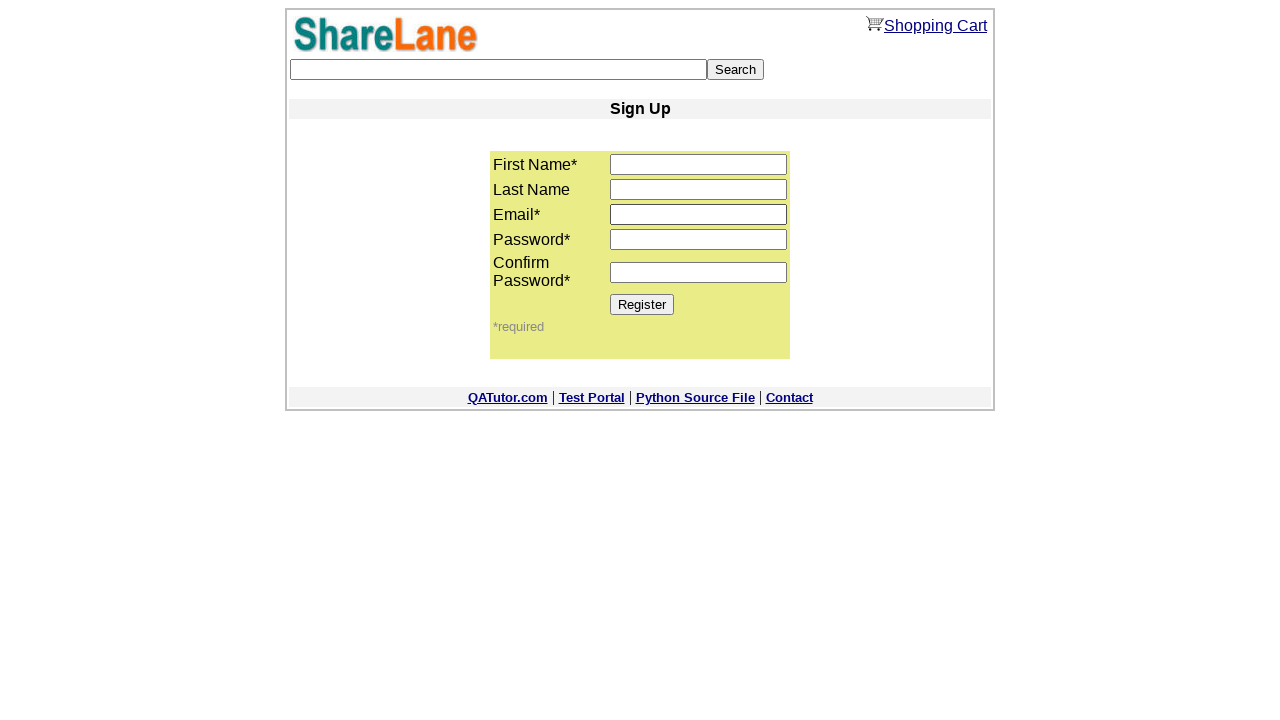